Tests page scrolling functionality by scrolling to a hyperlink element and clicking it

Starting URL: http://www.testdiary.com/training/selenium/selenium-test-page/

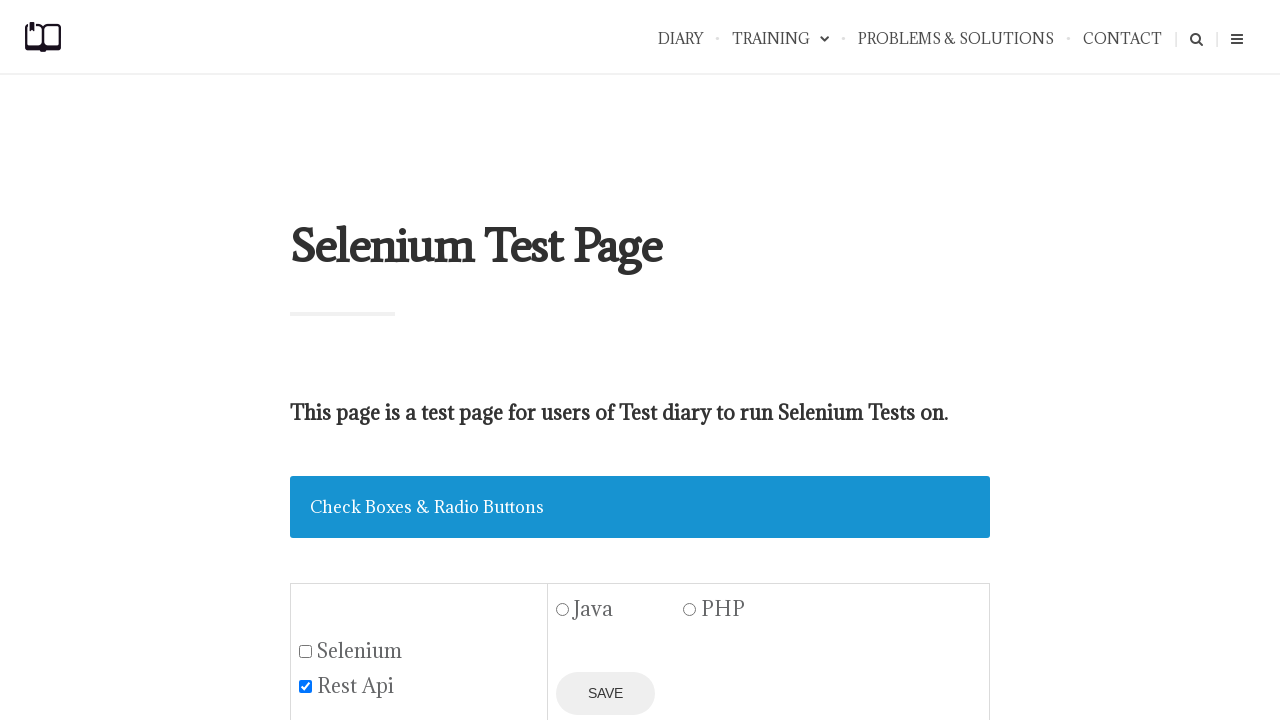

Waited for 'Open page in the same window' link to be visible
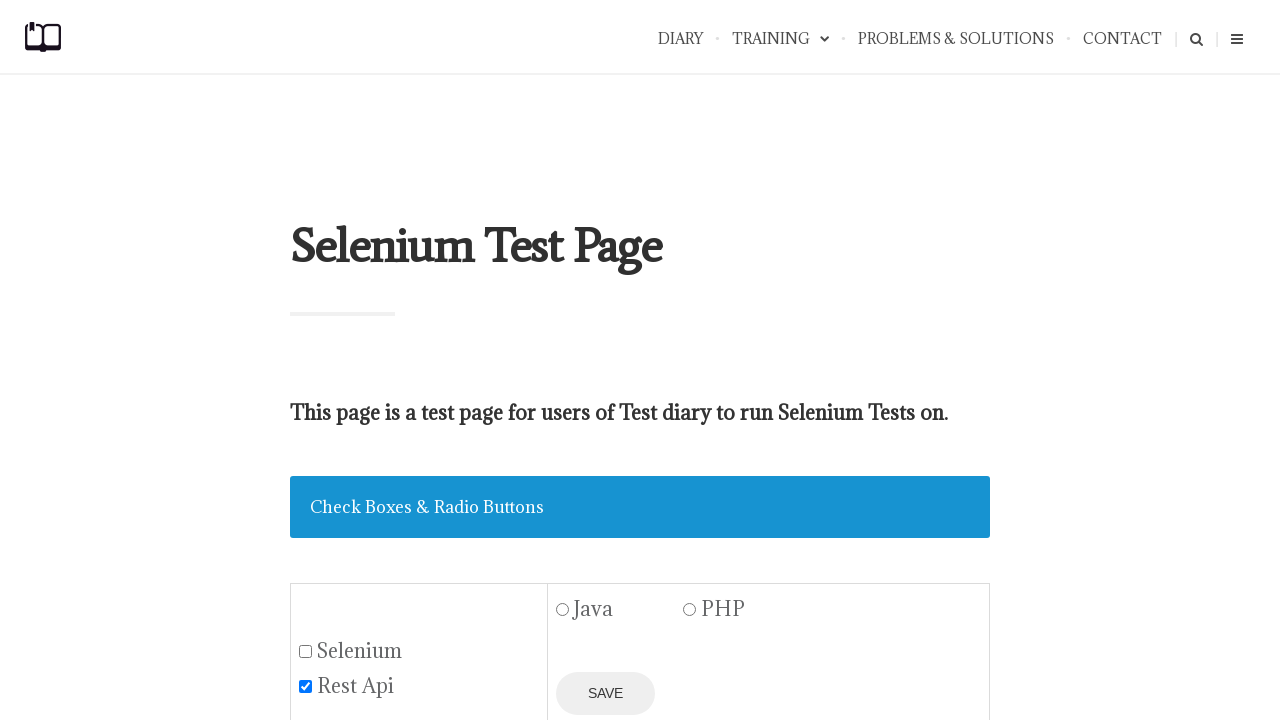

Located 'Open page in the same window' link element
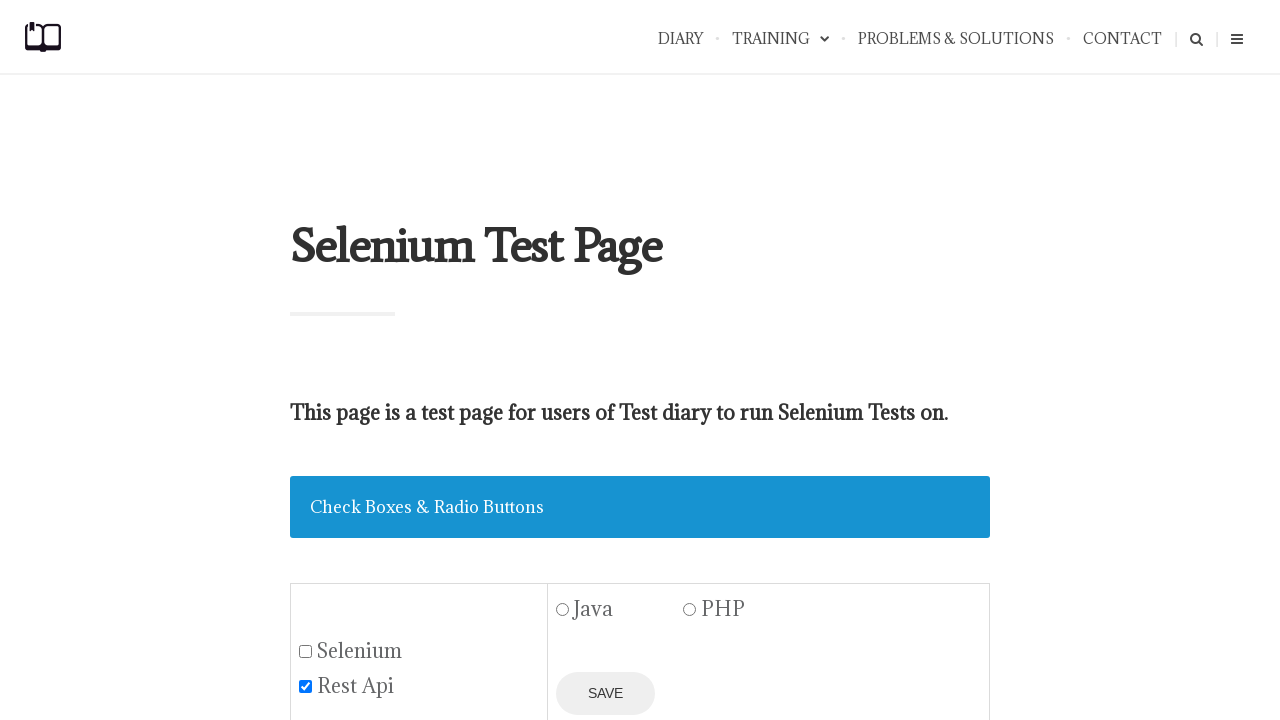

Scrolled link element into view
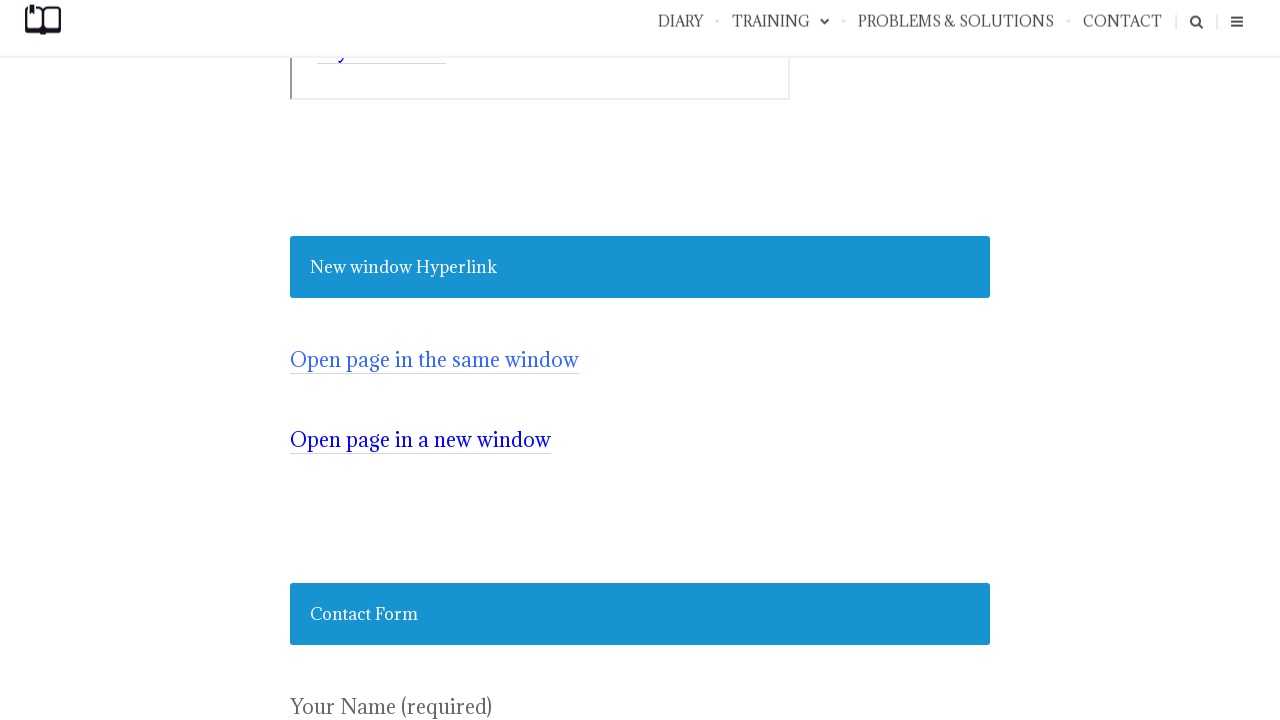

Clicked 'Open page in the same window' link at (434, 360) on text=Open page in the same window
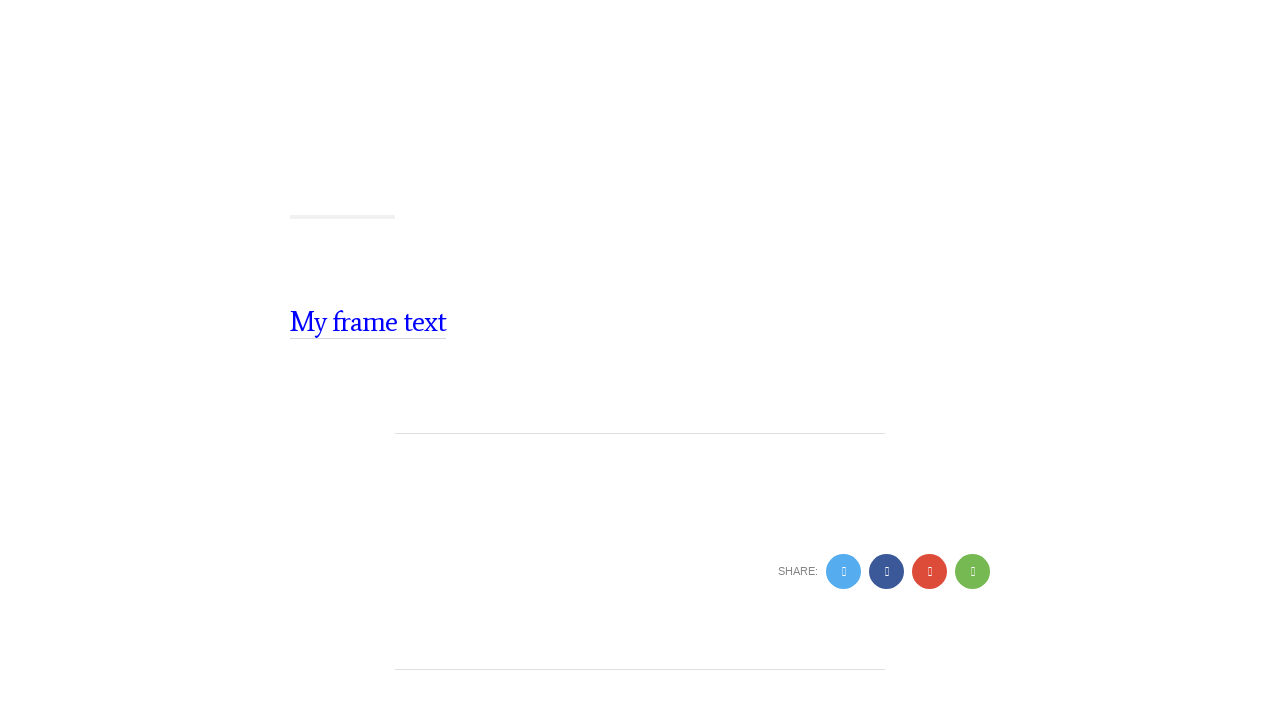

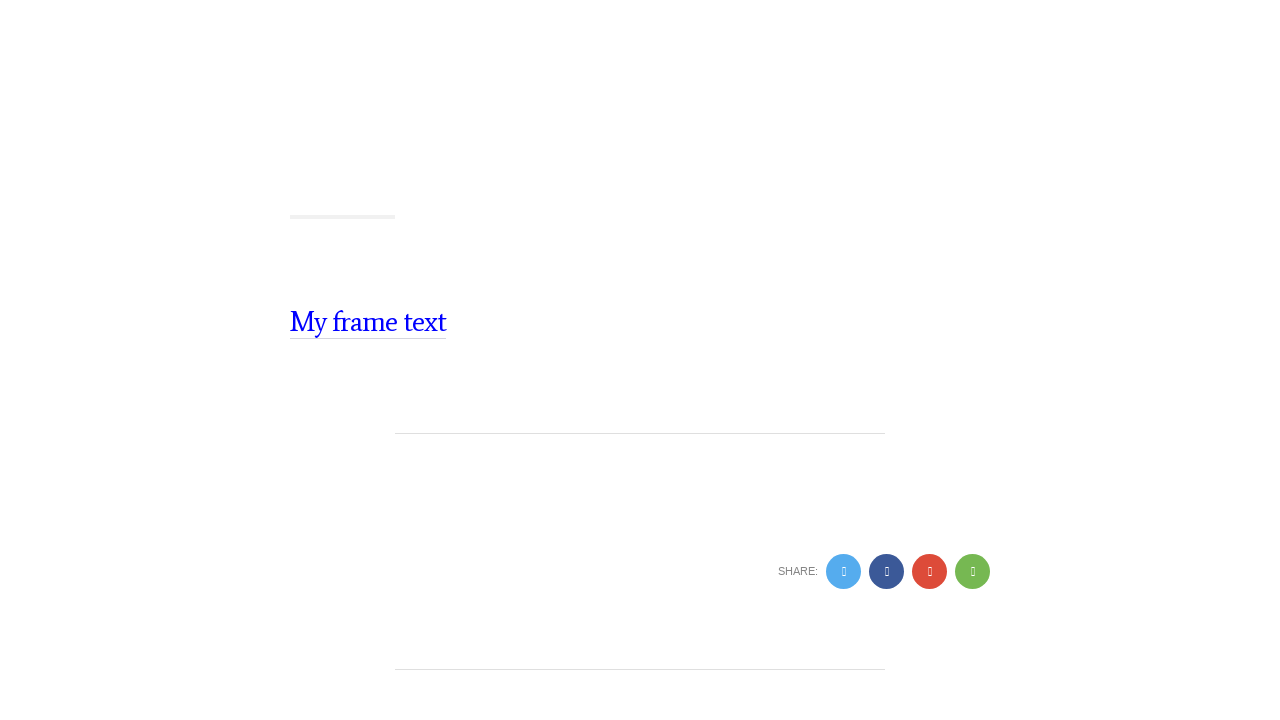